Tests the Rent-A-Cat page by verifying that Rent and Return buttons are present

Starting URL: https://cs1632.appspot.com/

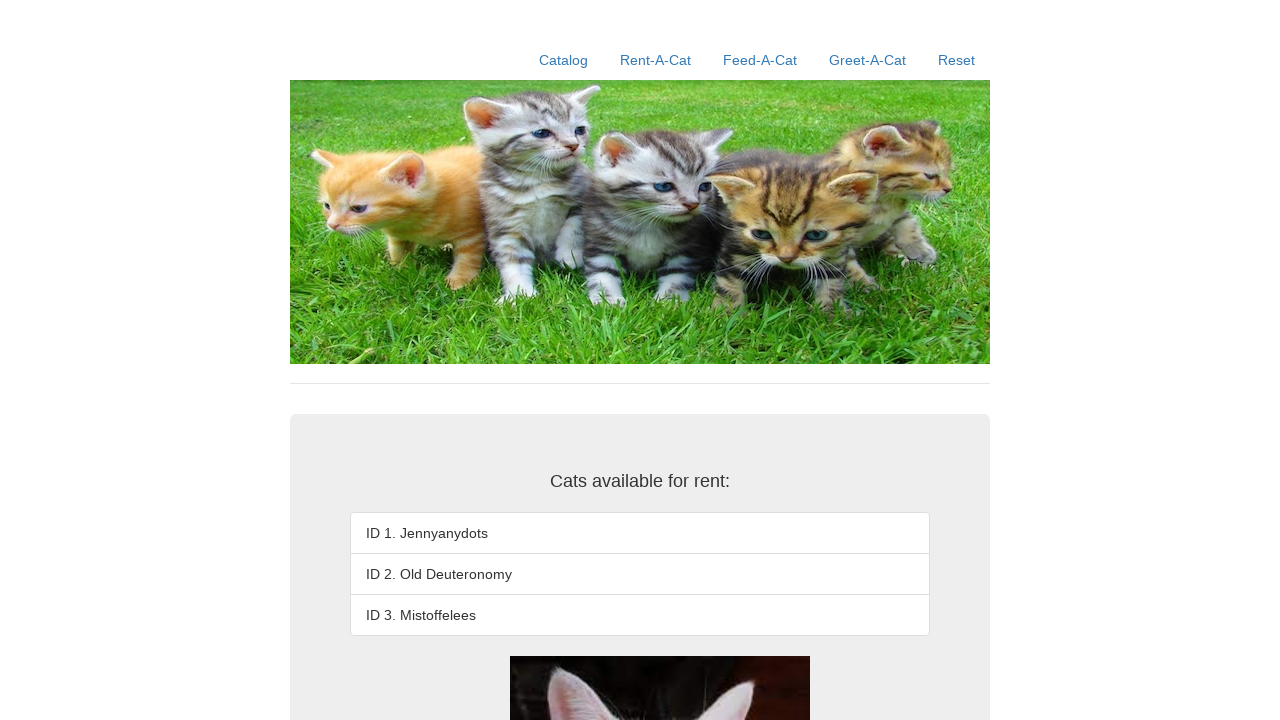

Set cookies to initial state (all cats unavailable)
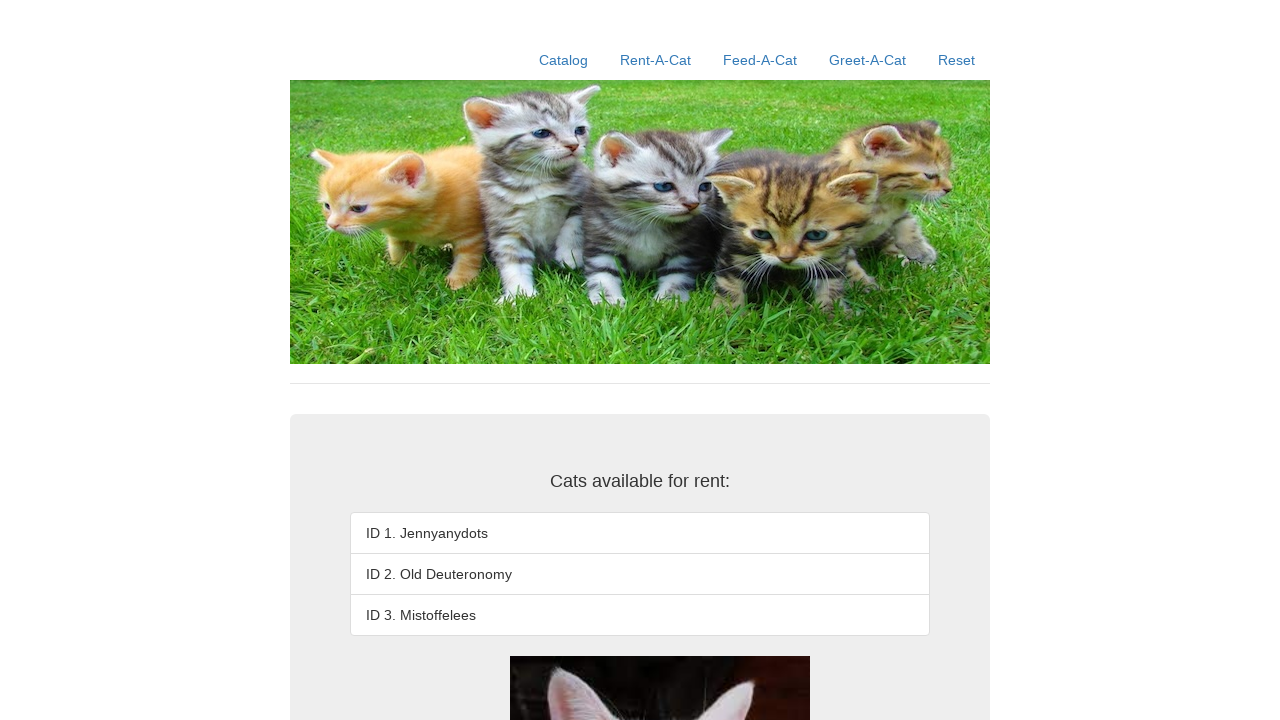

Clicked Rent-A-Cat link to navigate to the page at (656, 60) on a:text('Rent-A-Cat')
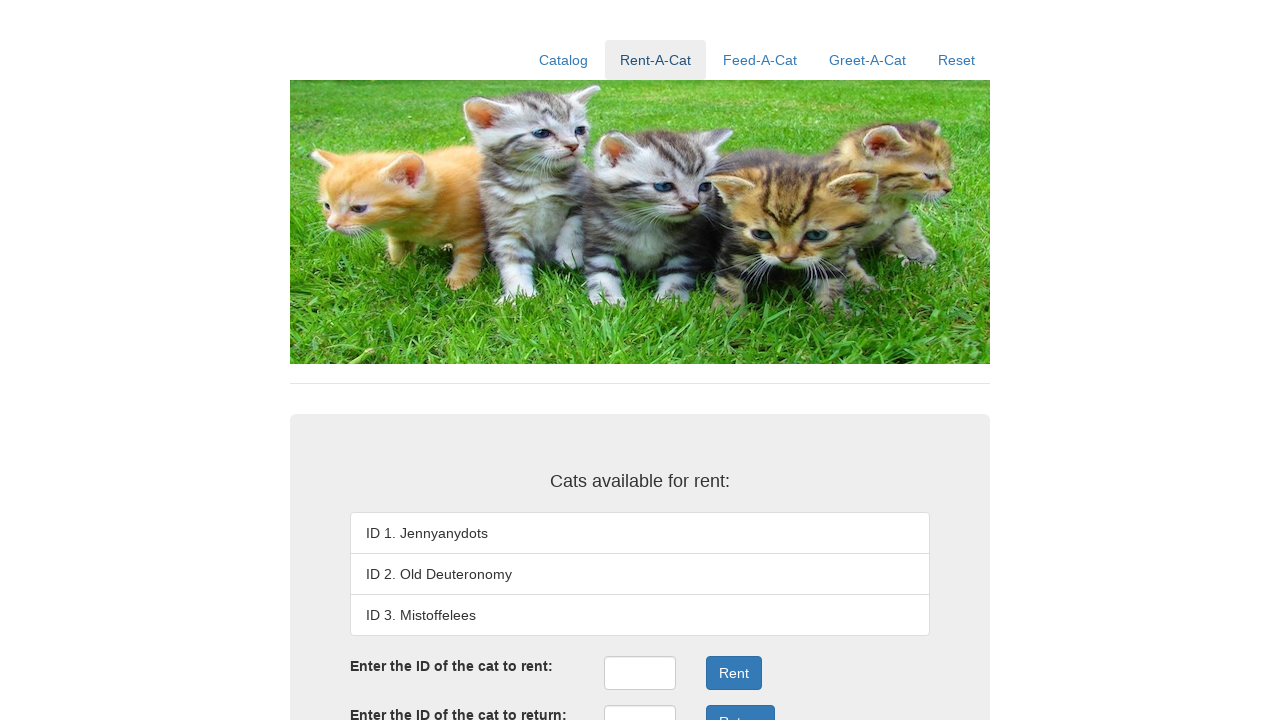

Verified Rent button is present on the page
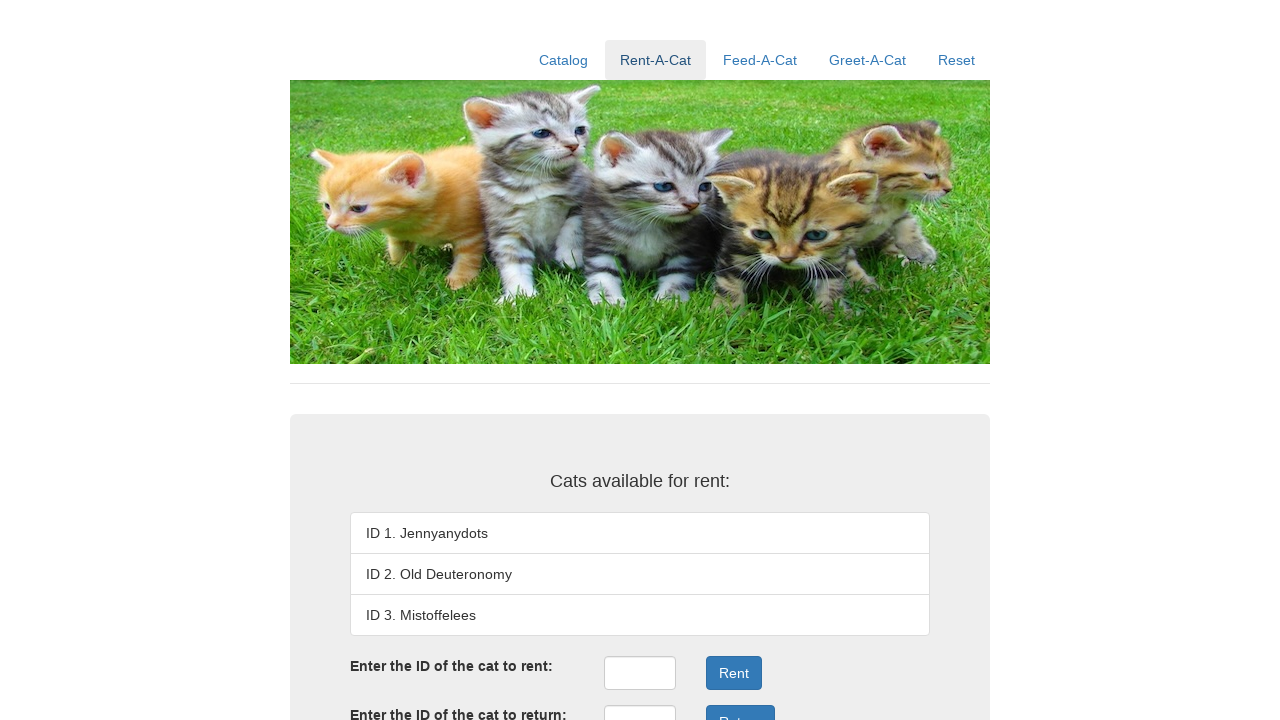

Verified Return button is present on the page
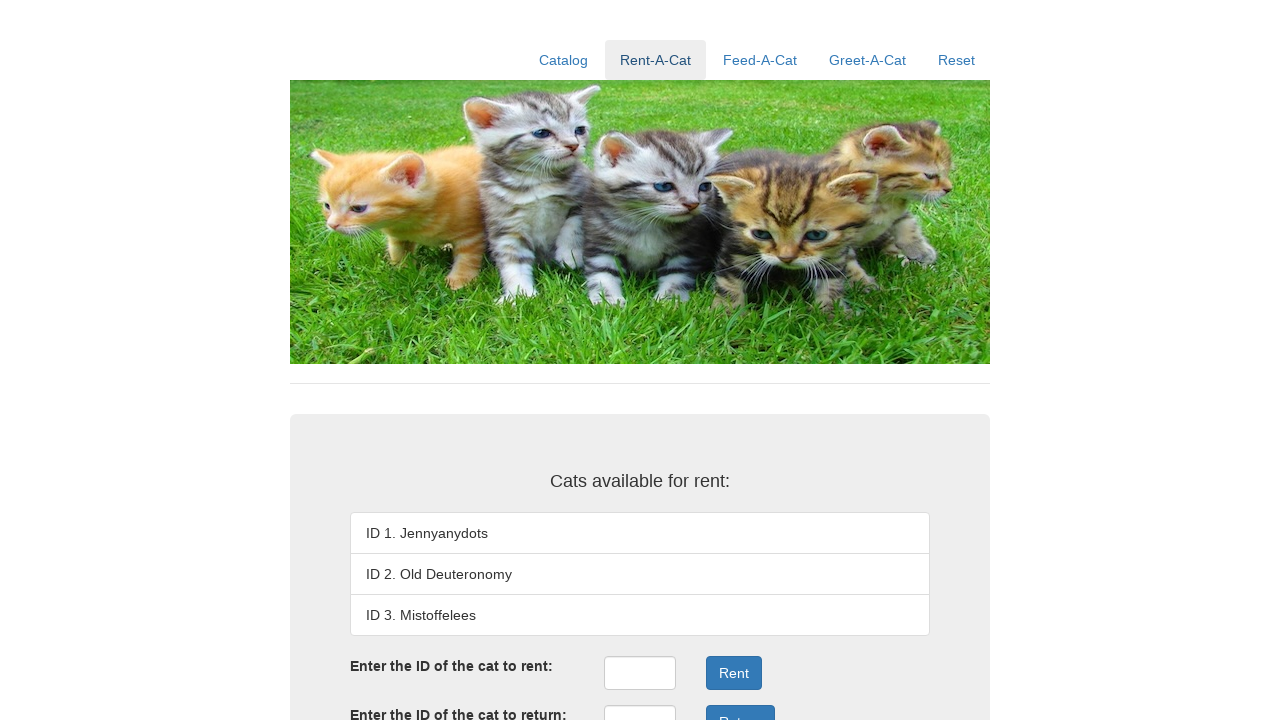

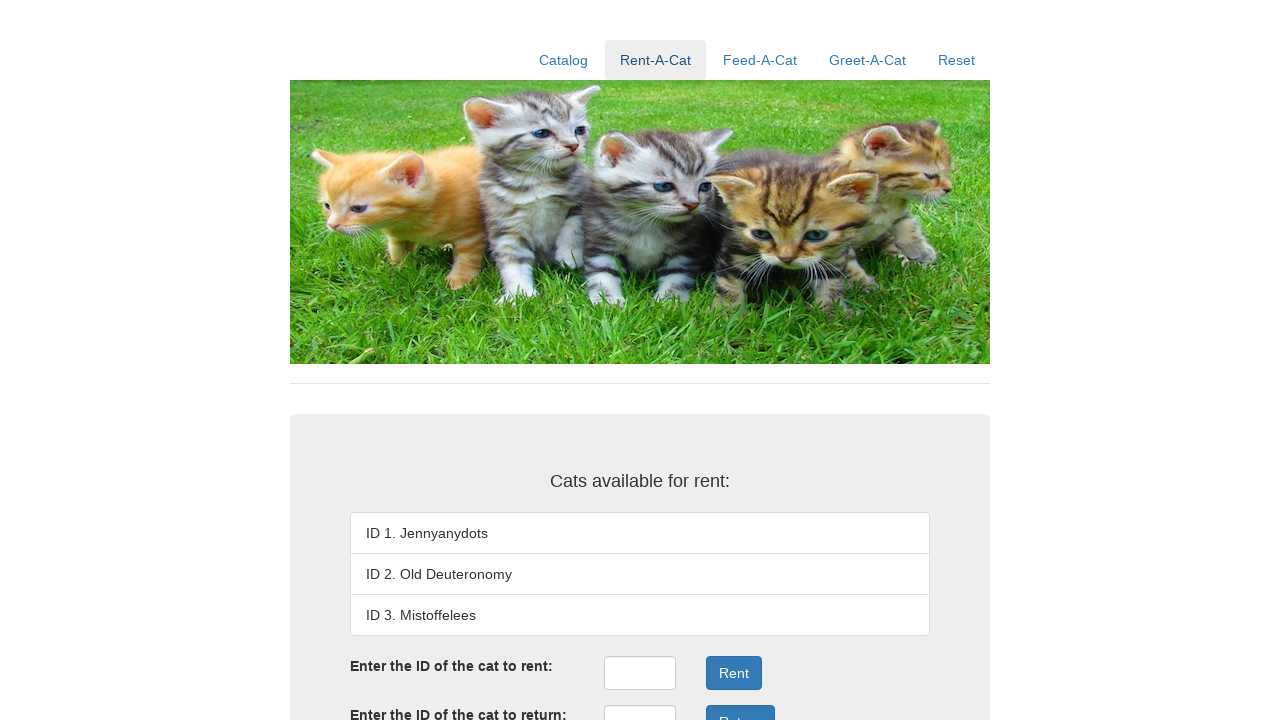